Tests that there are exactly 5 elements with class "test" on the page and verifies the second button's value is "This is also a button"

Starting URL: https://kristinek.github.io/site/examples/locators

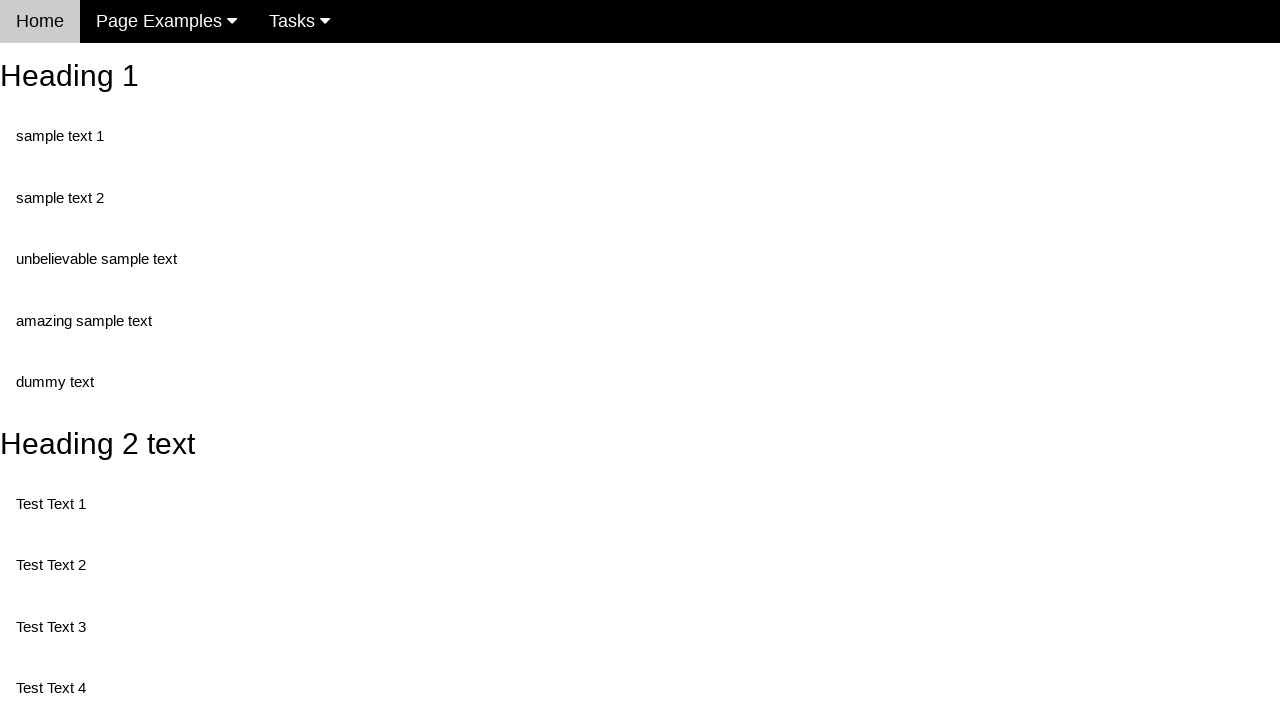

Navigated to locators example page
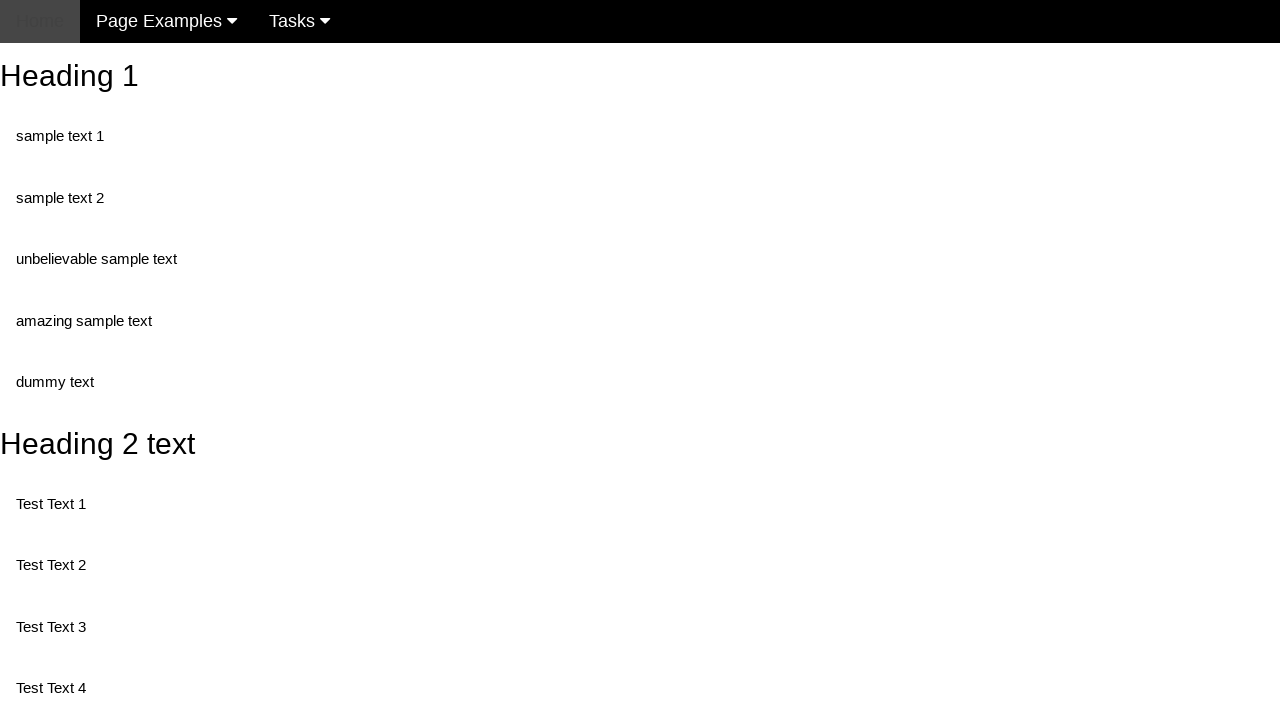

Located all elements with class 'test'
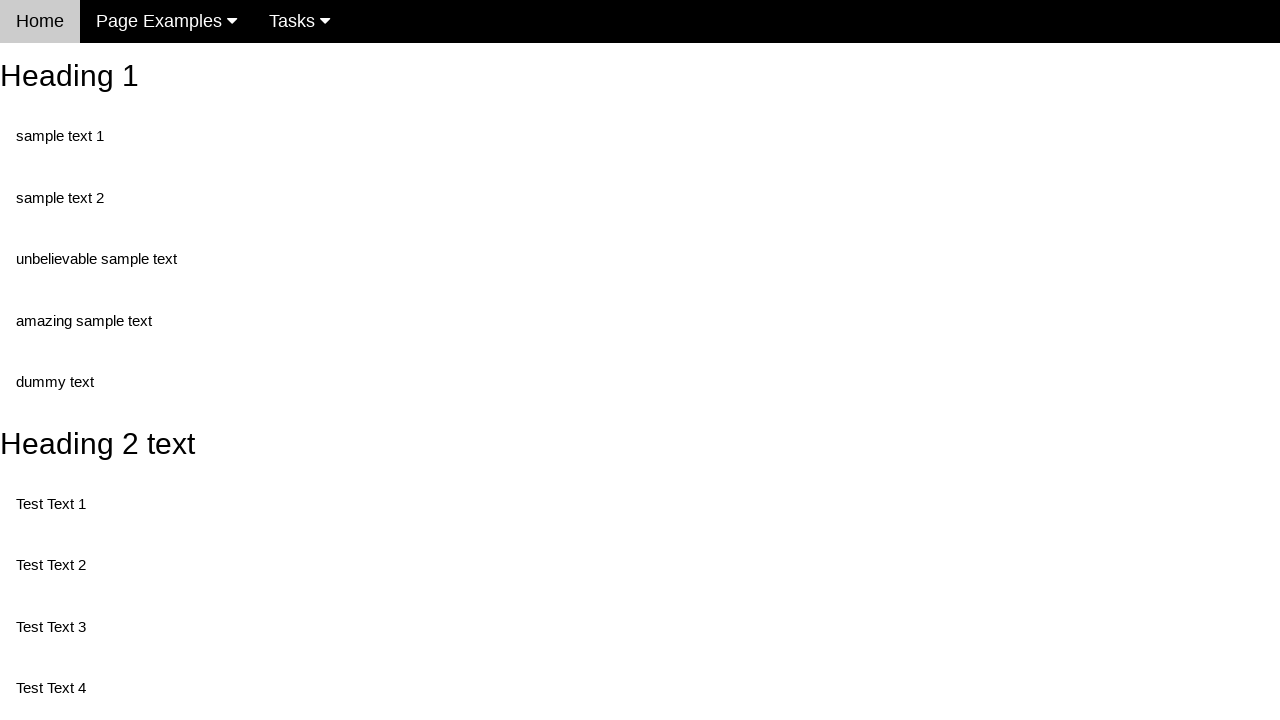

Verified exactly 5 elements with class 'test' exist on the page
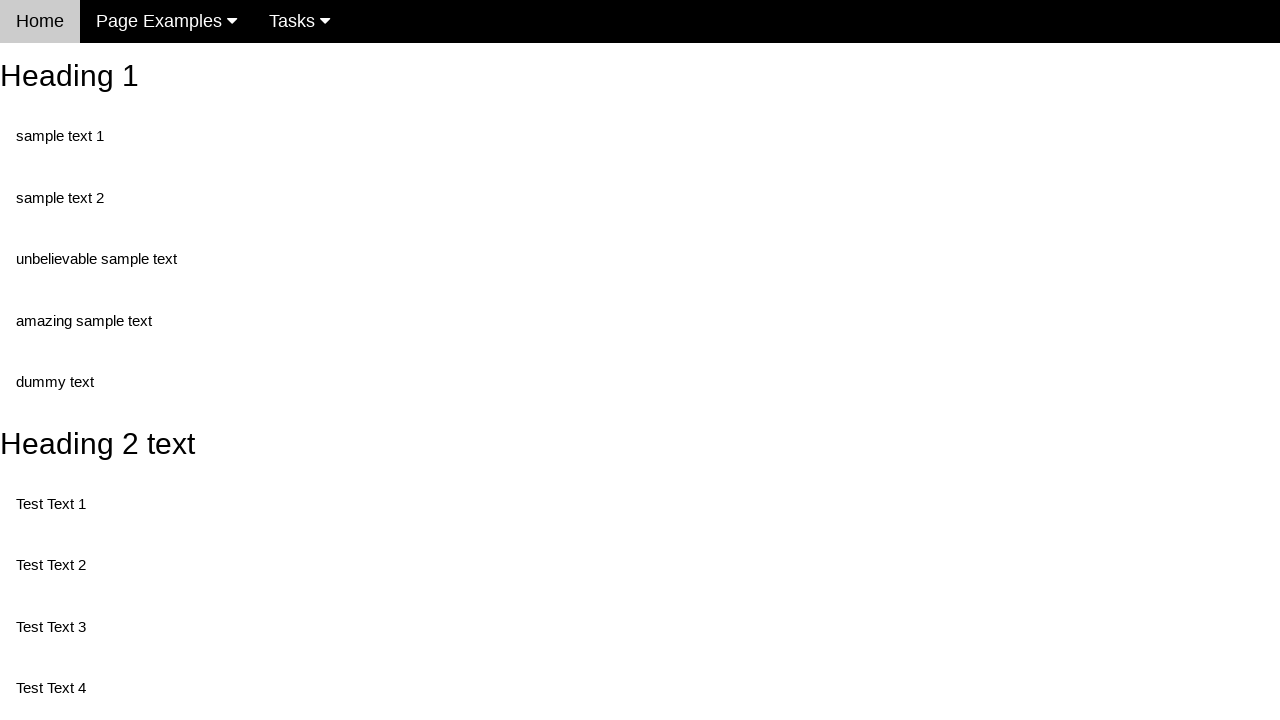

Located button element with id 'buttonId'
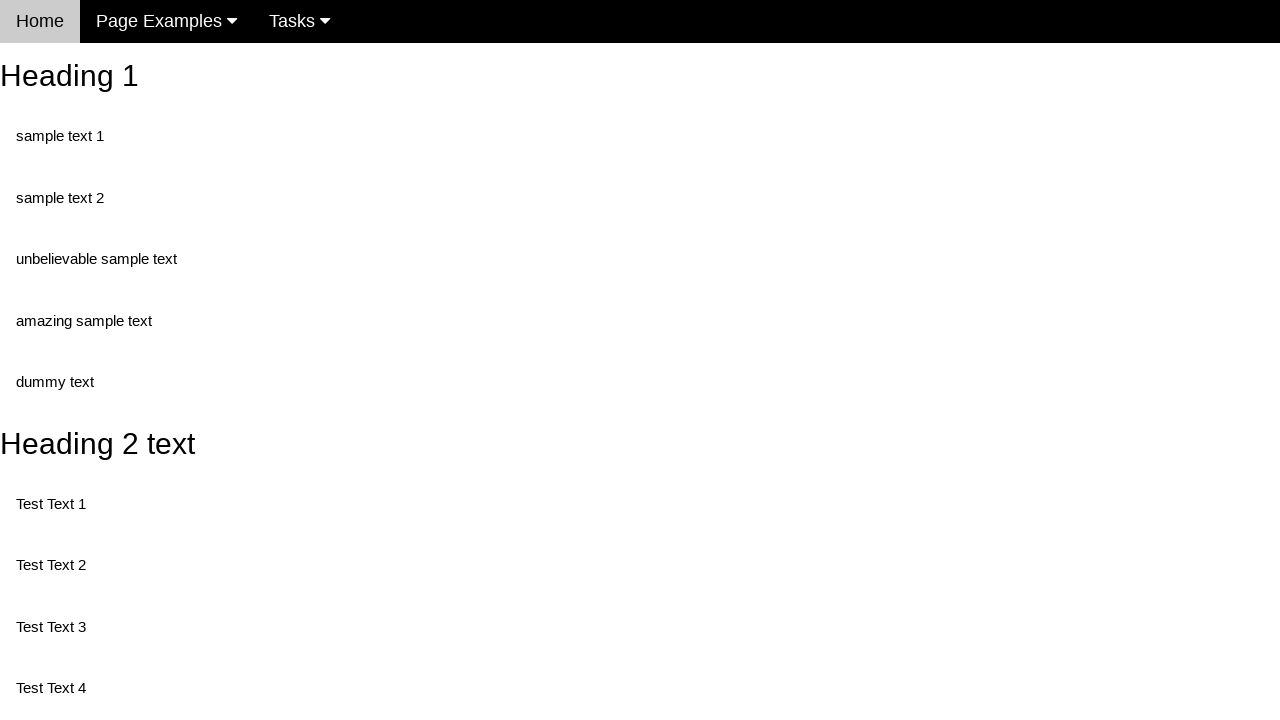

Verified second button's value is 'This is also a button'
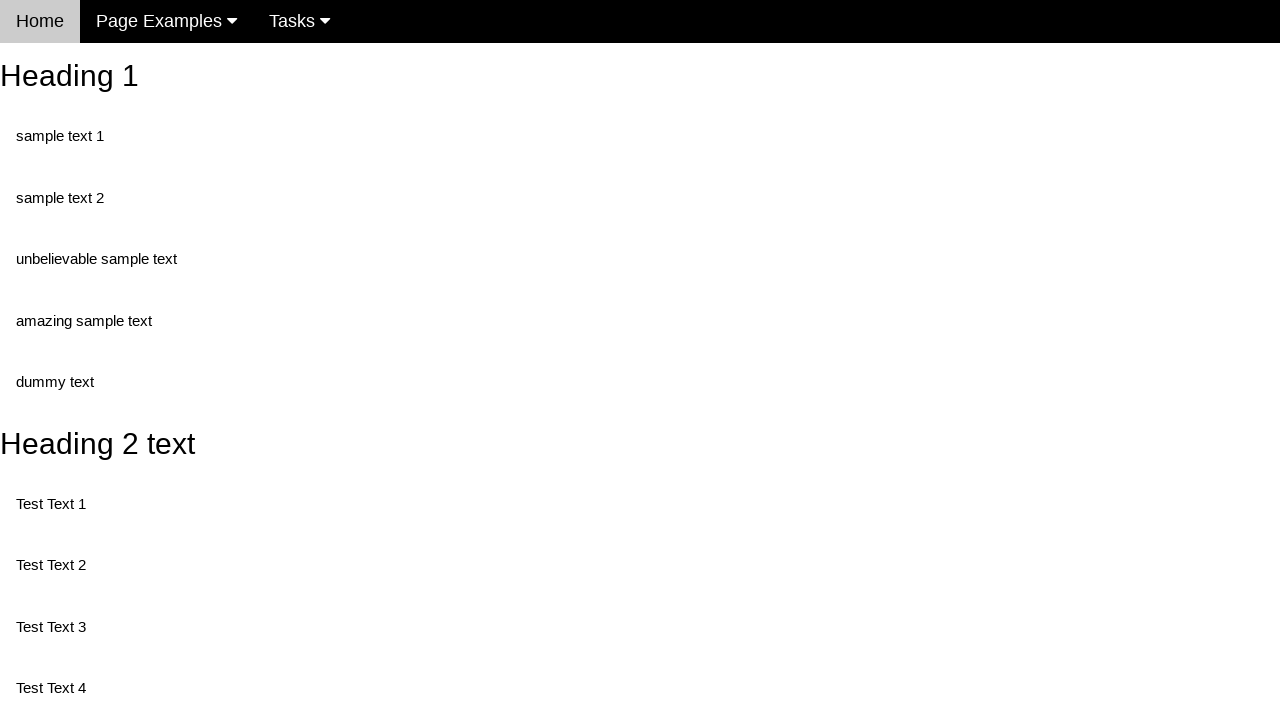

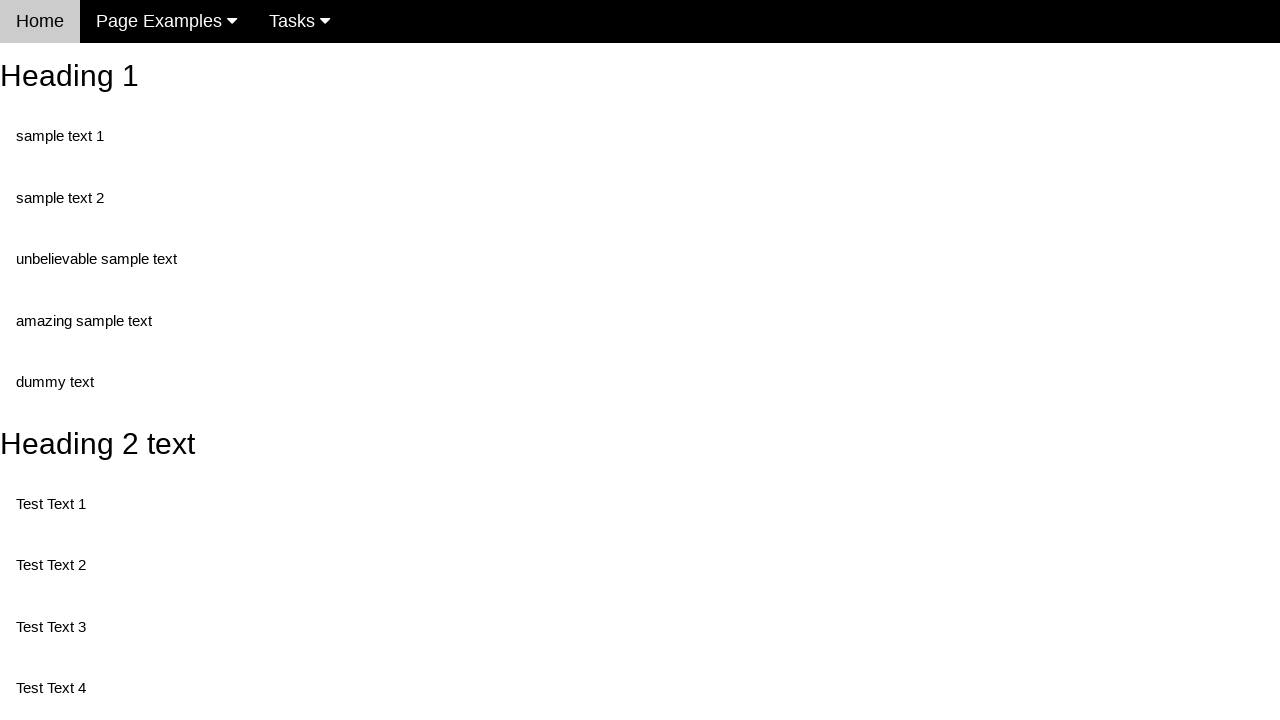